Tests the sortable/drag-and-drop functionality on DemoQA by dragging and dropping list items to reorder them in different positions.

Starting URL: https://demoqa.com/sortable

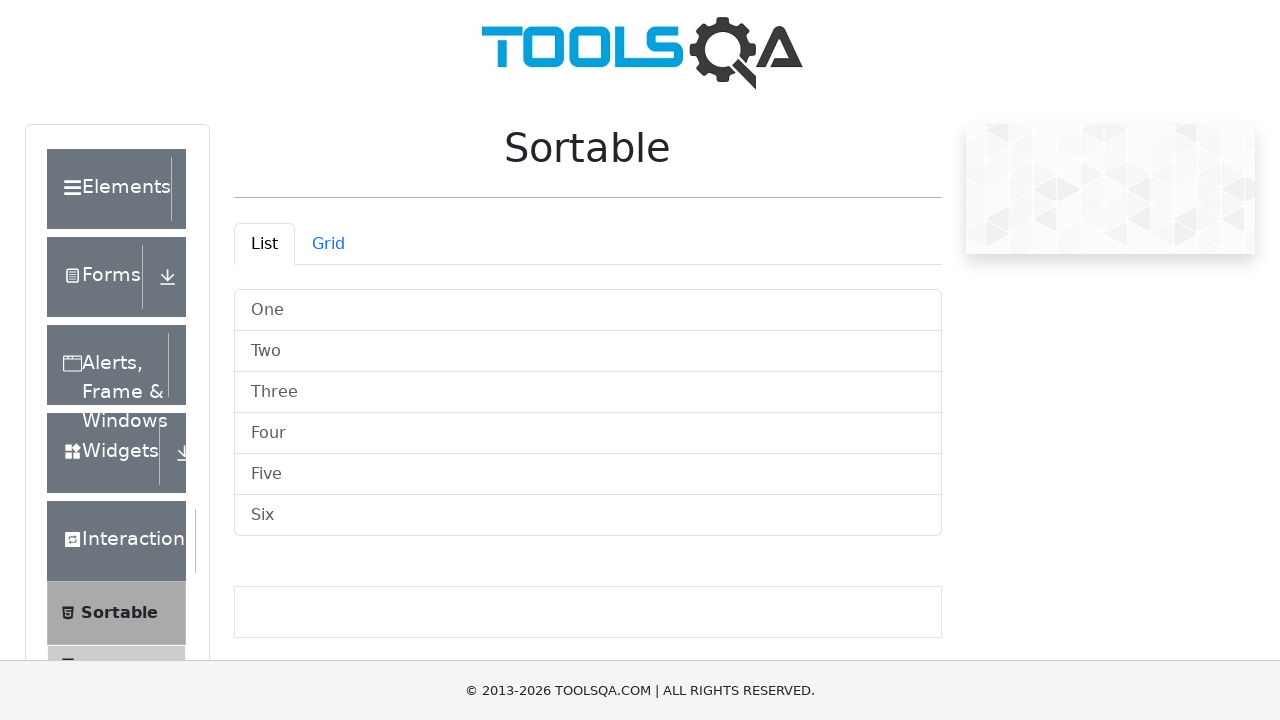

Waited for sortable list container to be visible
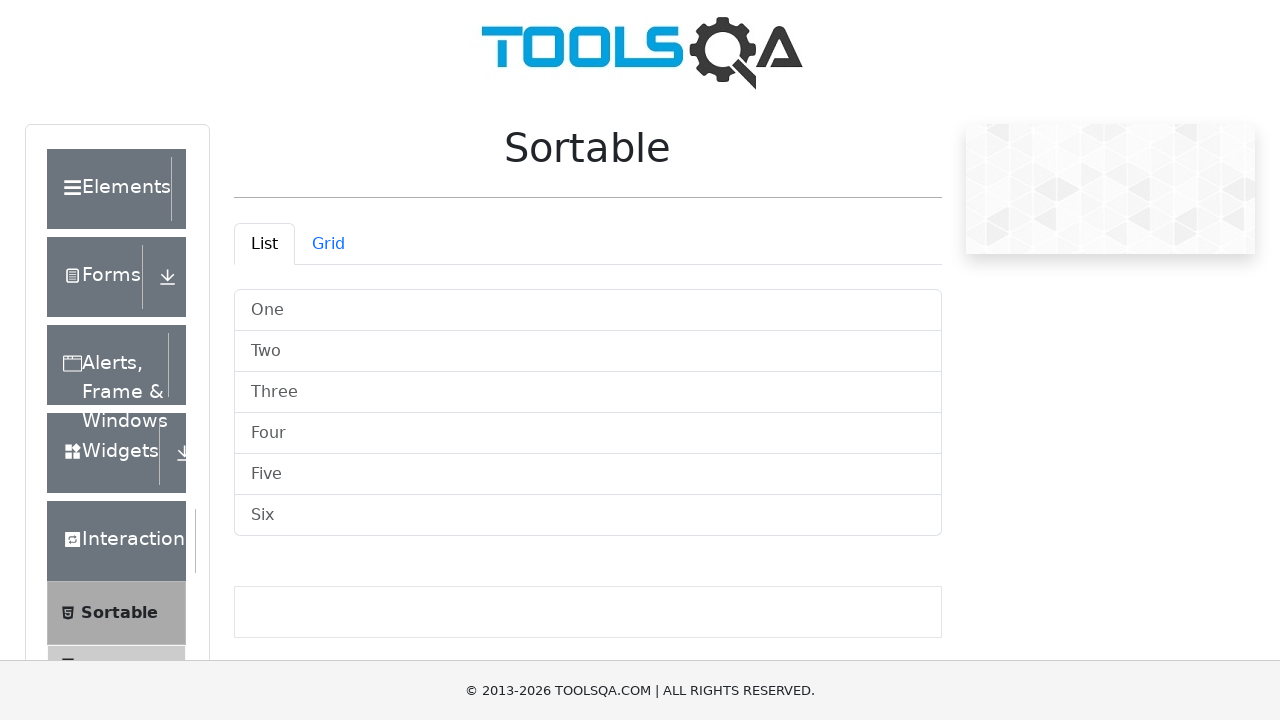

Located sortable item 'One'
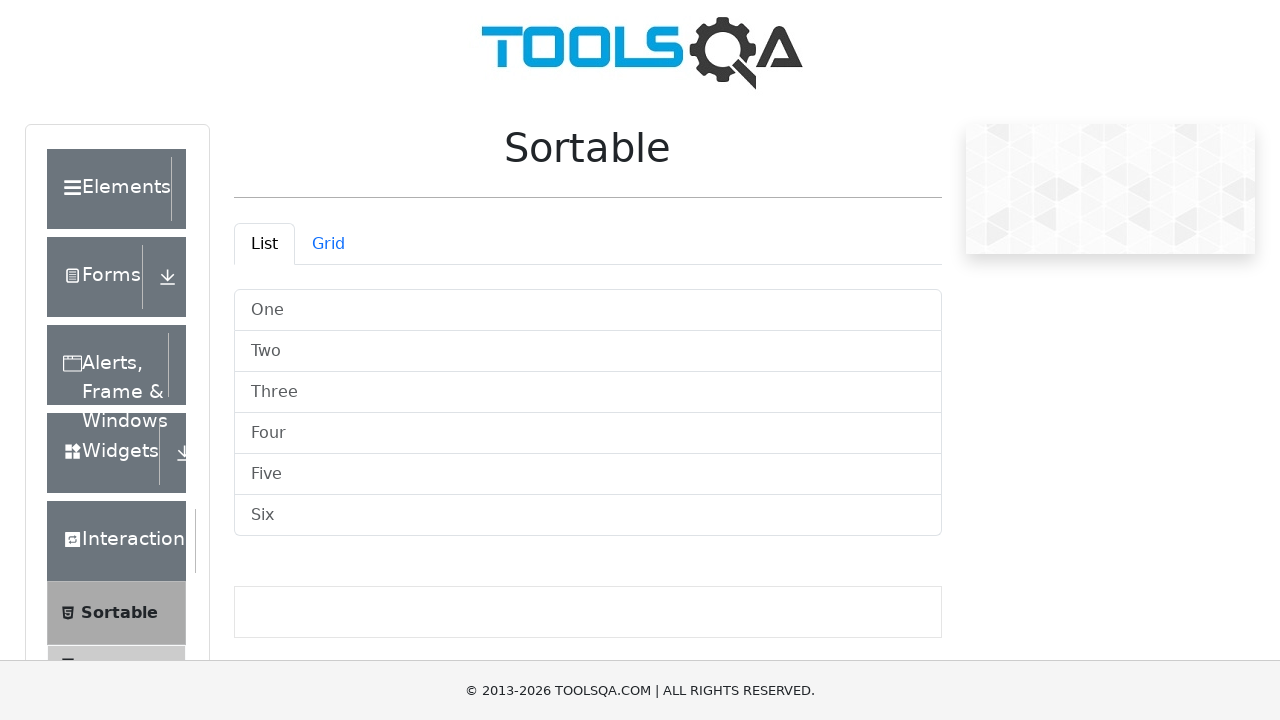

Located sortable item 'Two'
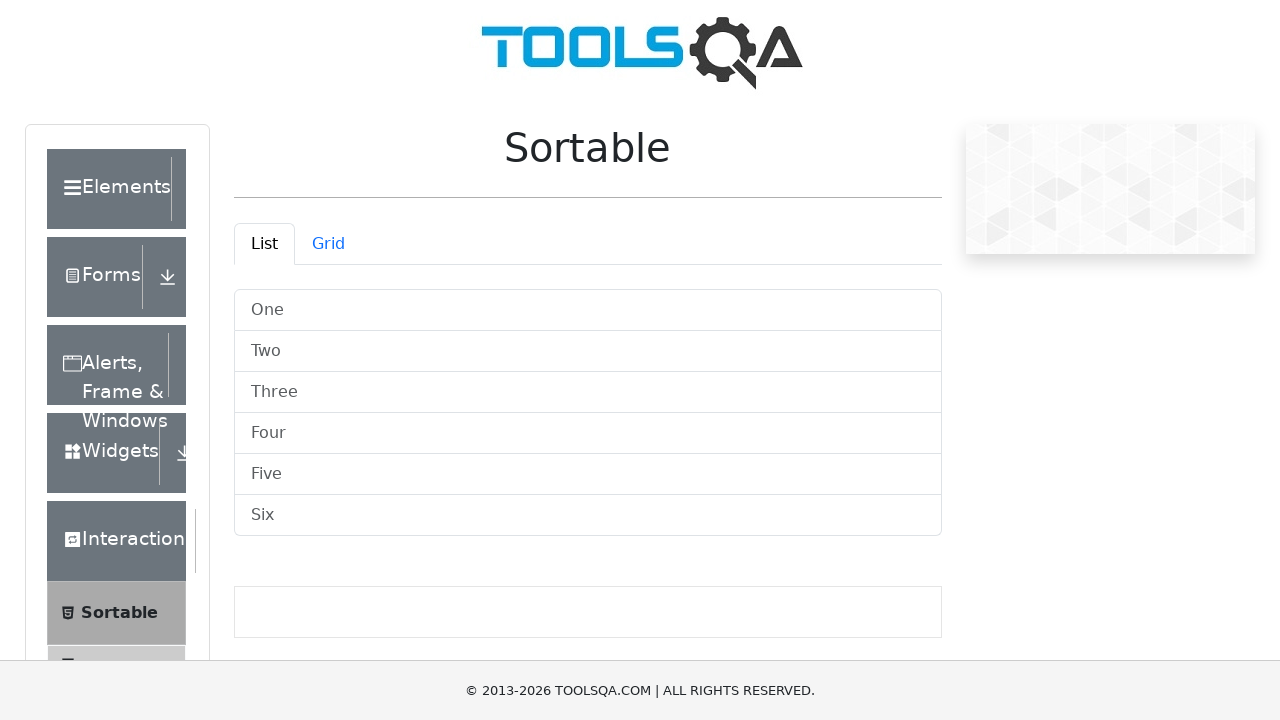

Located sortable item 'Three'
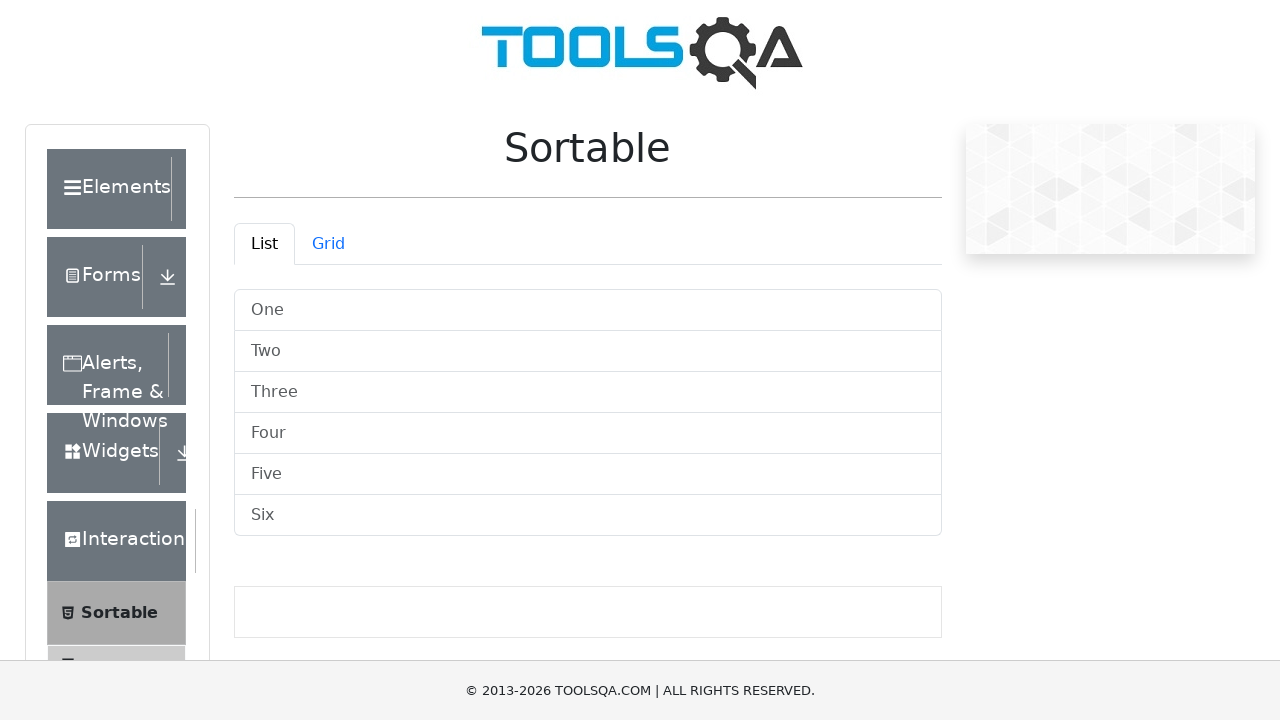

Dragged item 'One' to position of 'Three' at (588, 392)
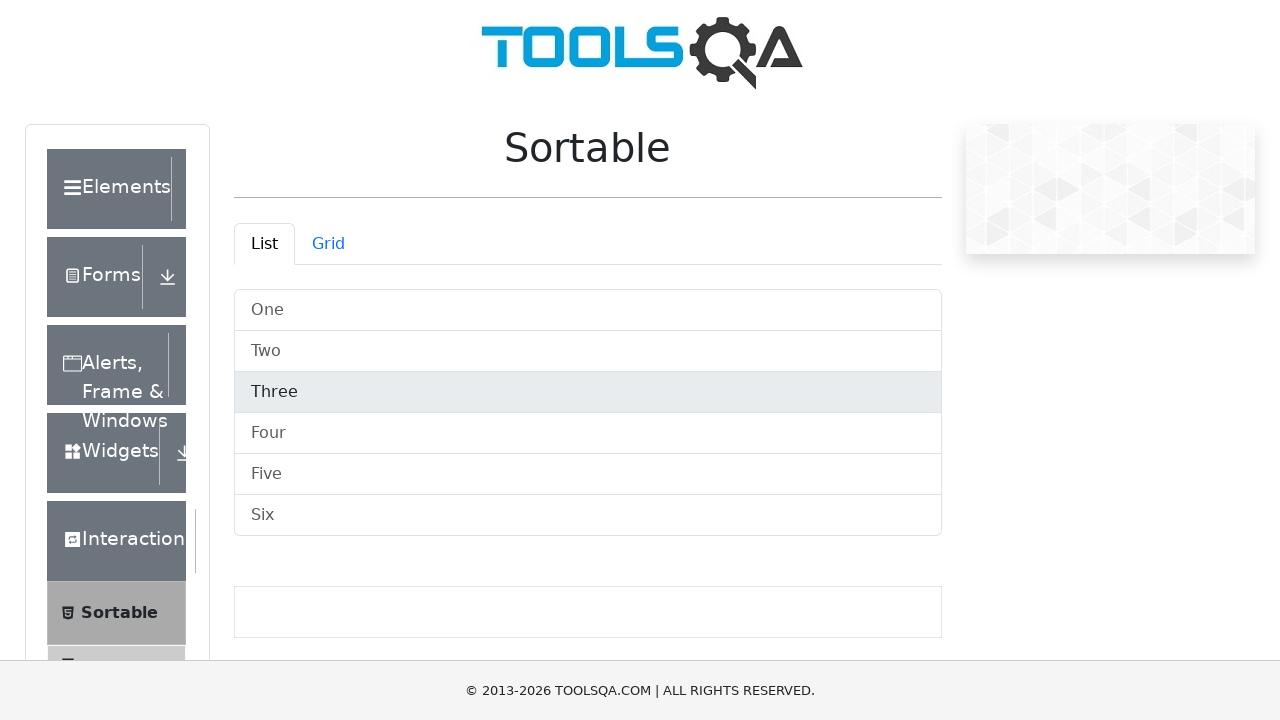

Dragged item 'Two' to new position of 'One' at (588, 310)
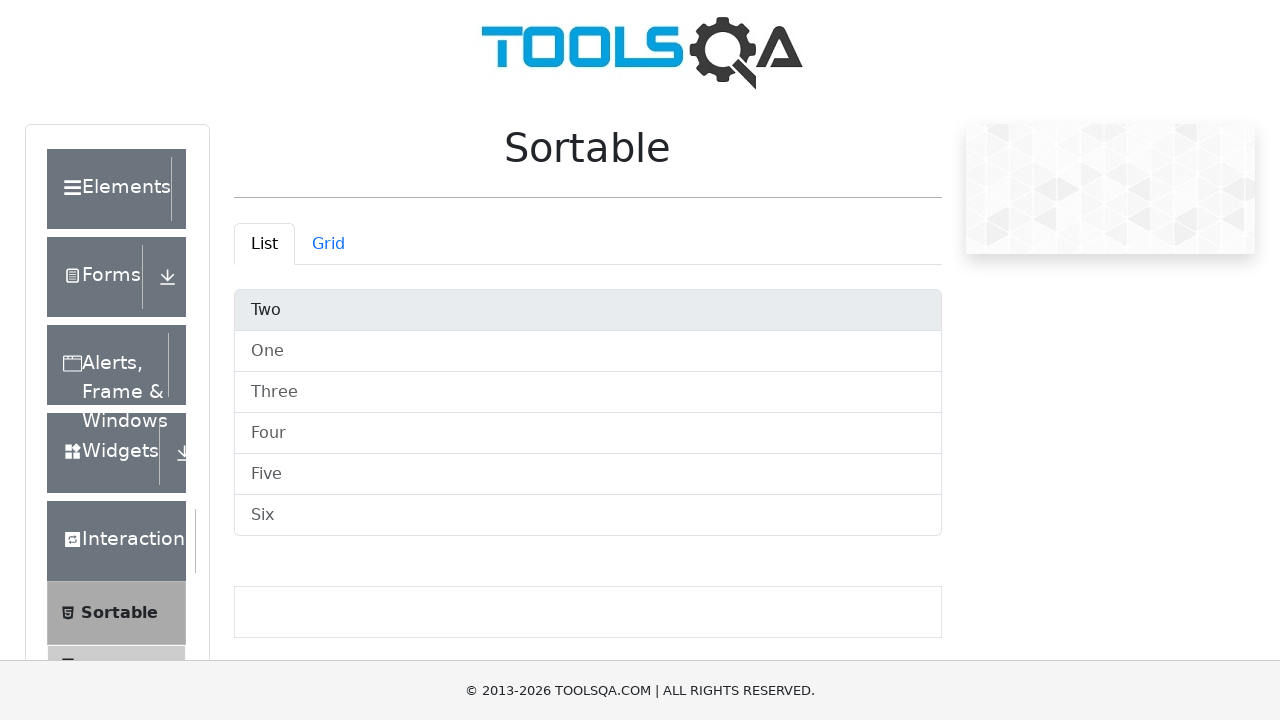

Dragged item 'Three' to position of 'Two' at (588, 310)
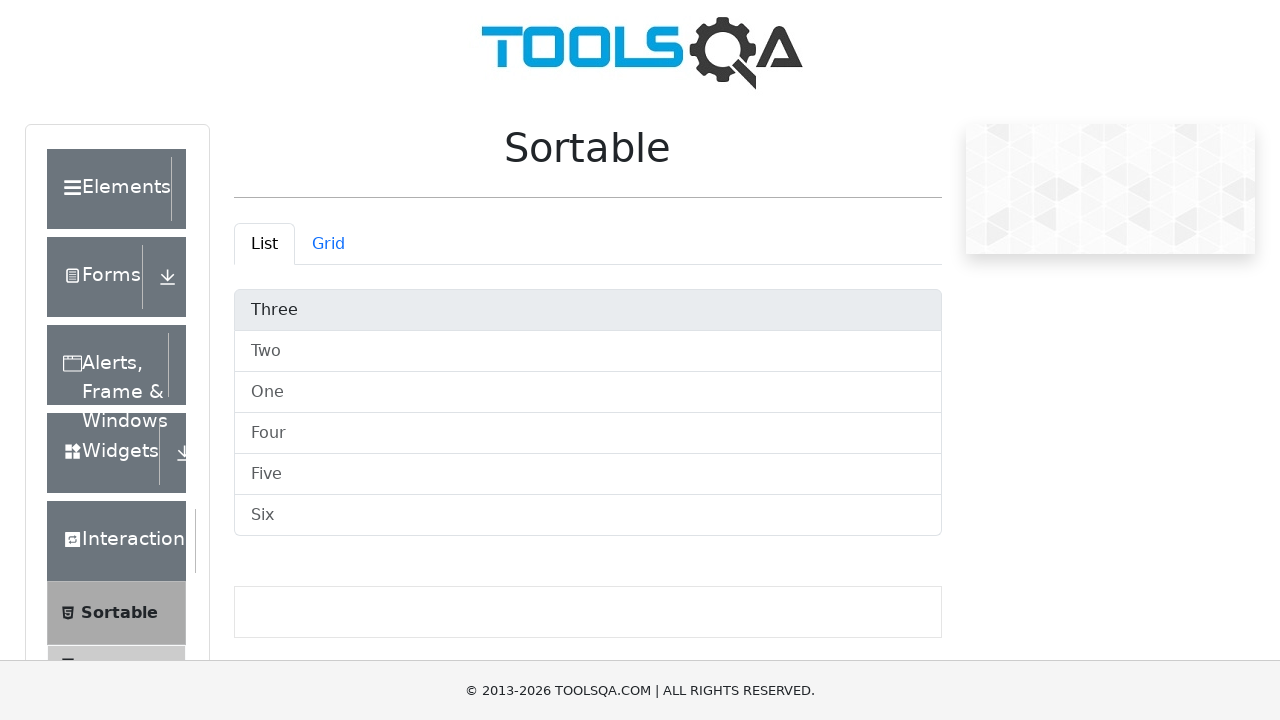

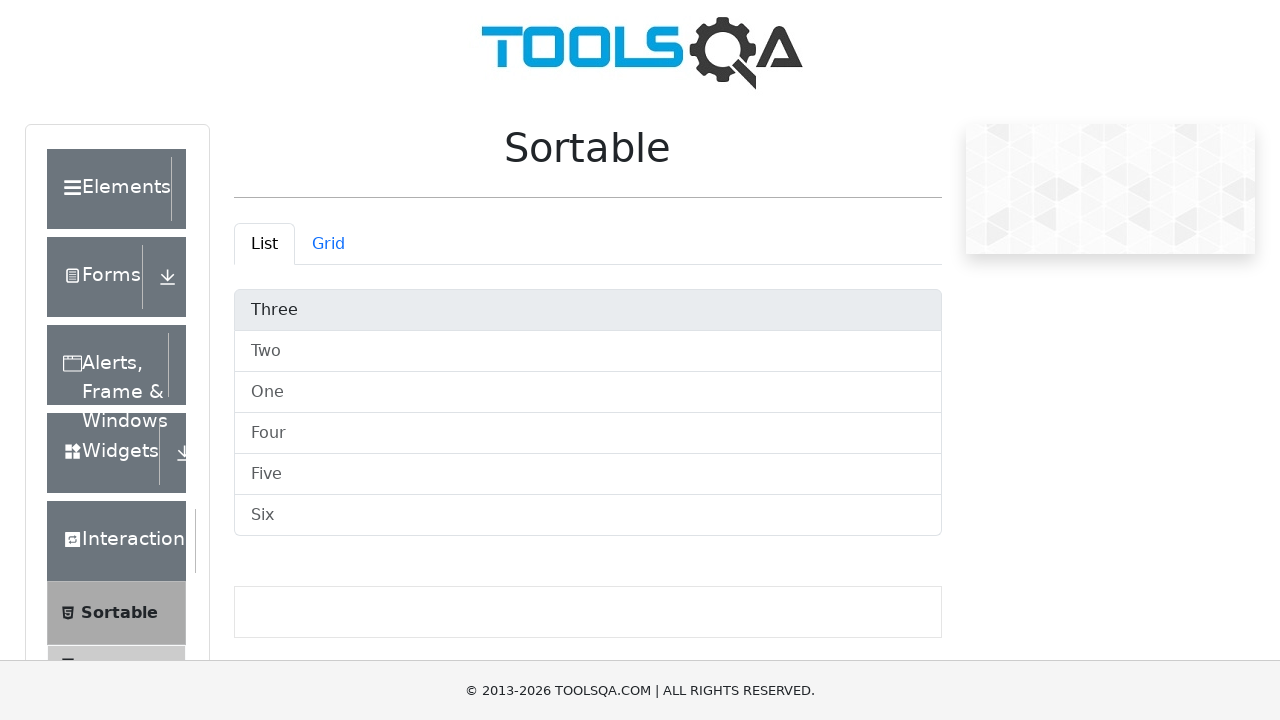